Verifies the parent element of products has the correct class

Starting URL: https://rahulshettyacademy.com/seleniumPractise/#/

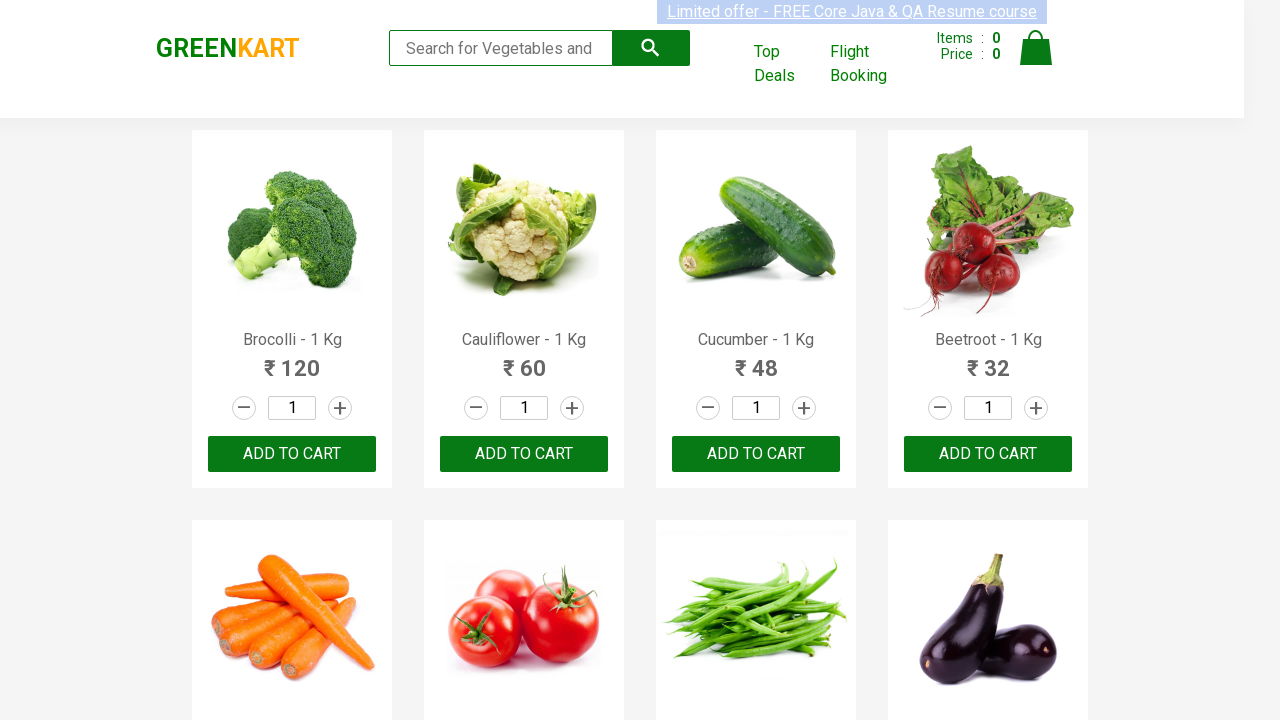

Waited for product elements to load
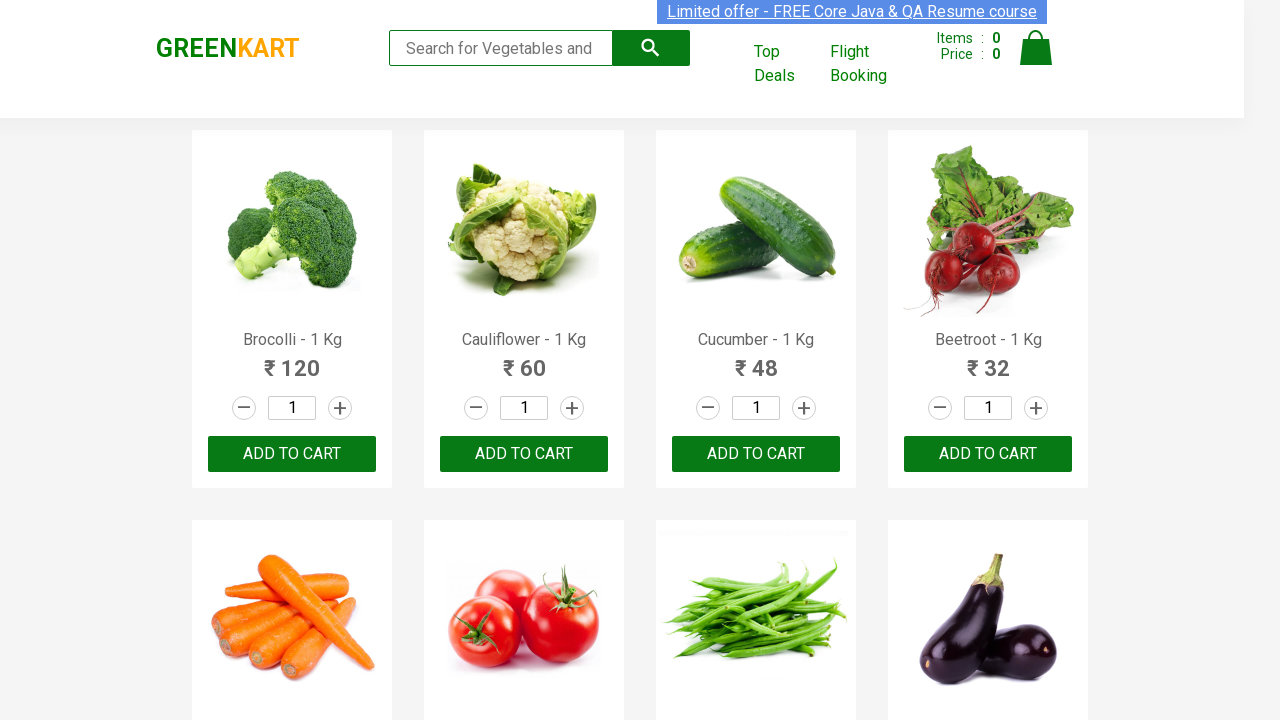

Located parent element with class 'products'
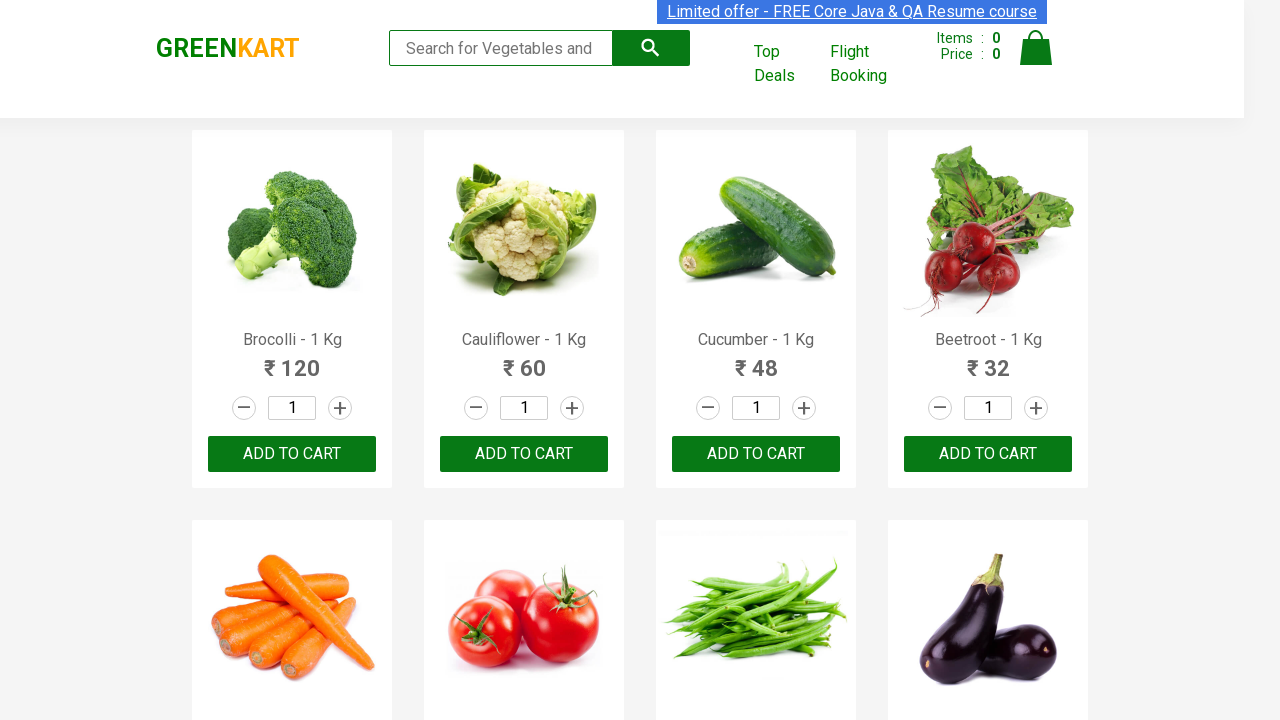

Verified parent element has correct class 'products'
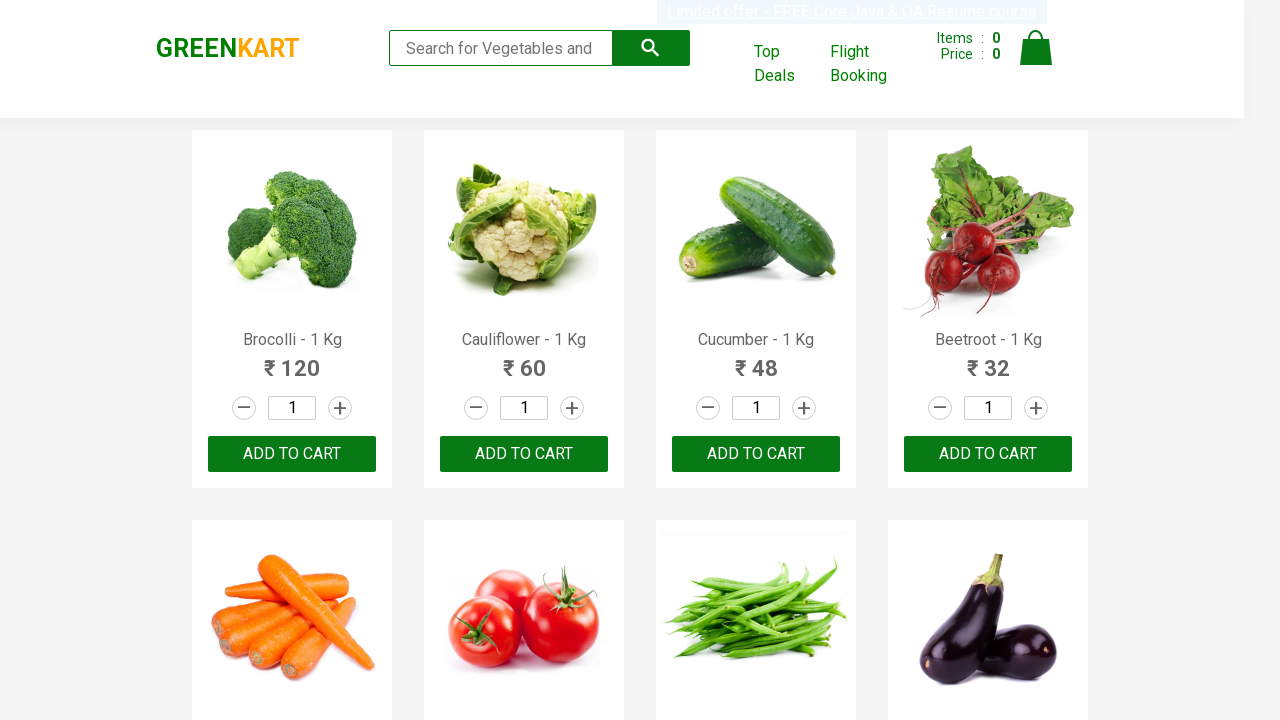

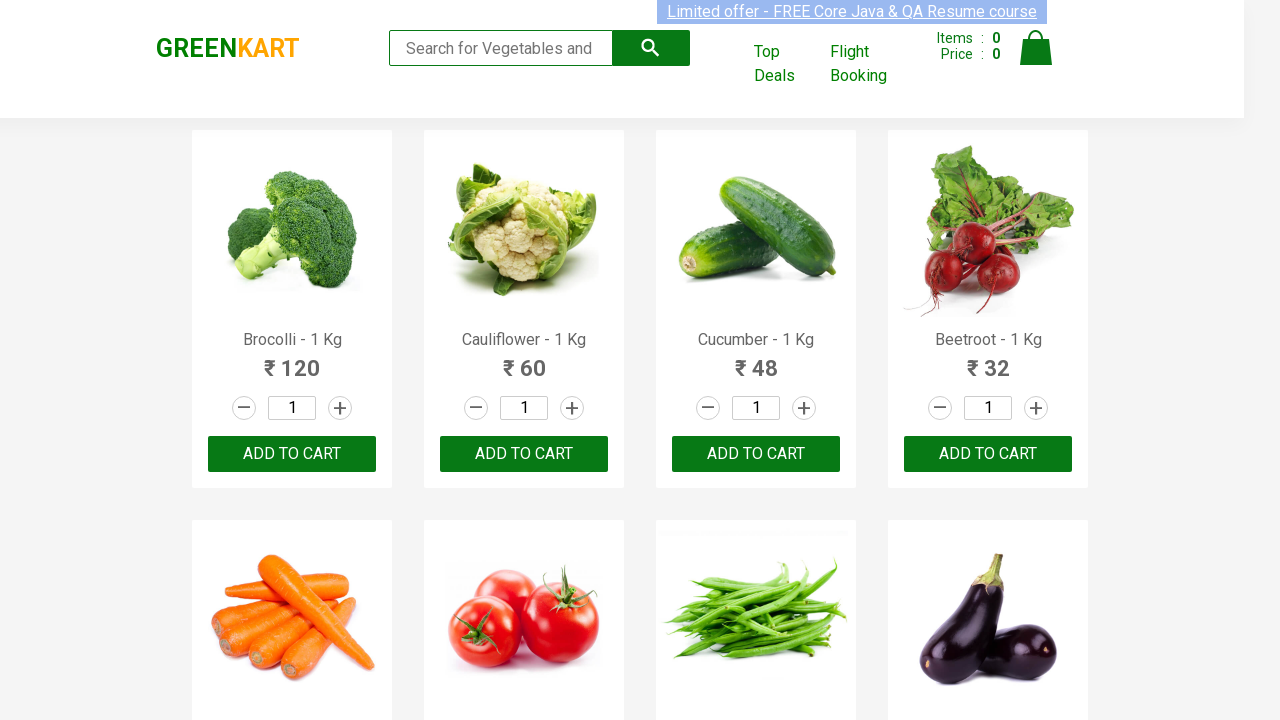